Navigates to the eshots homepage and verifies that links are present on the page

Starting URL: http://www.eshots.com

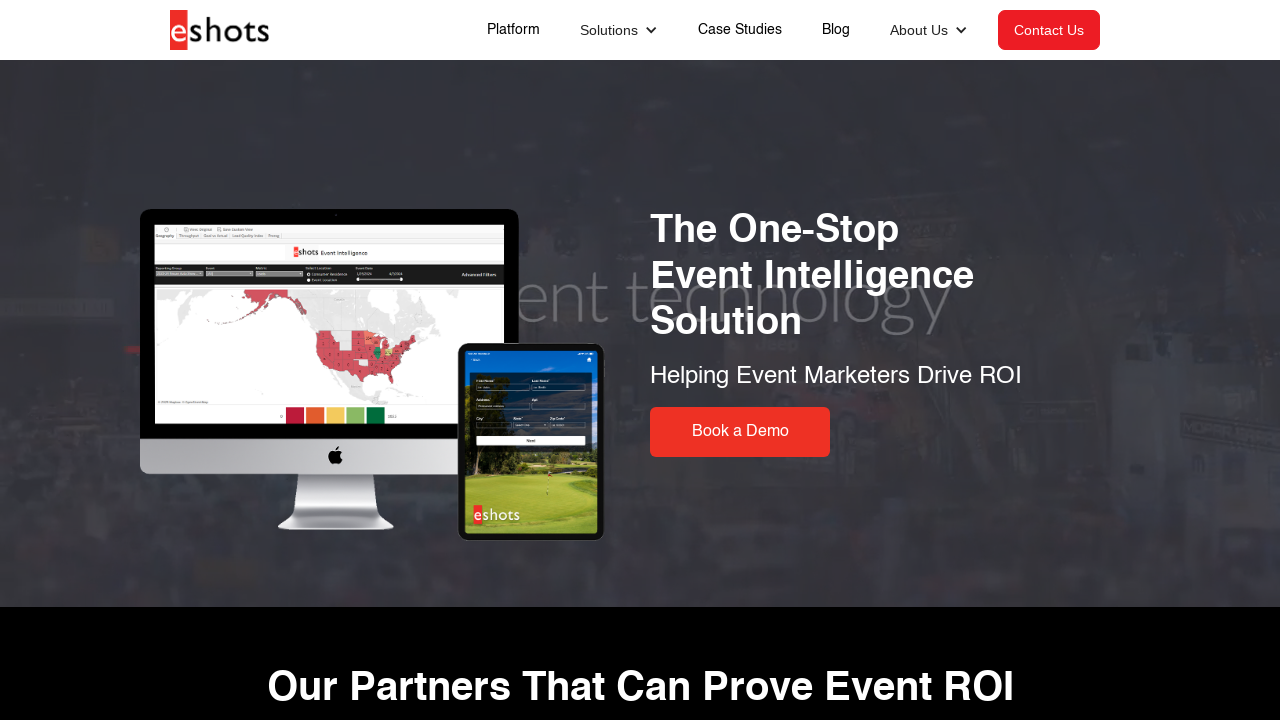

Waited for links to load on the eshots homepage
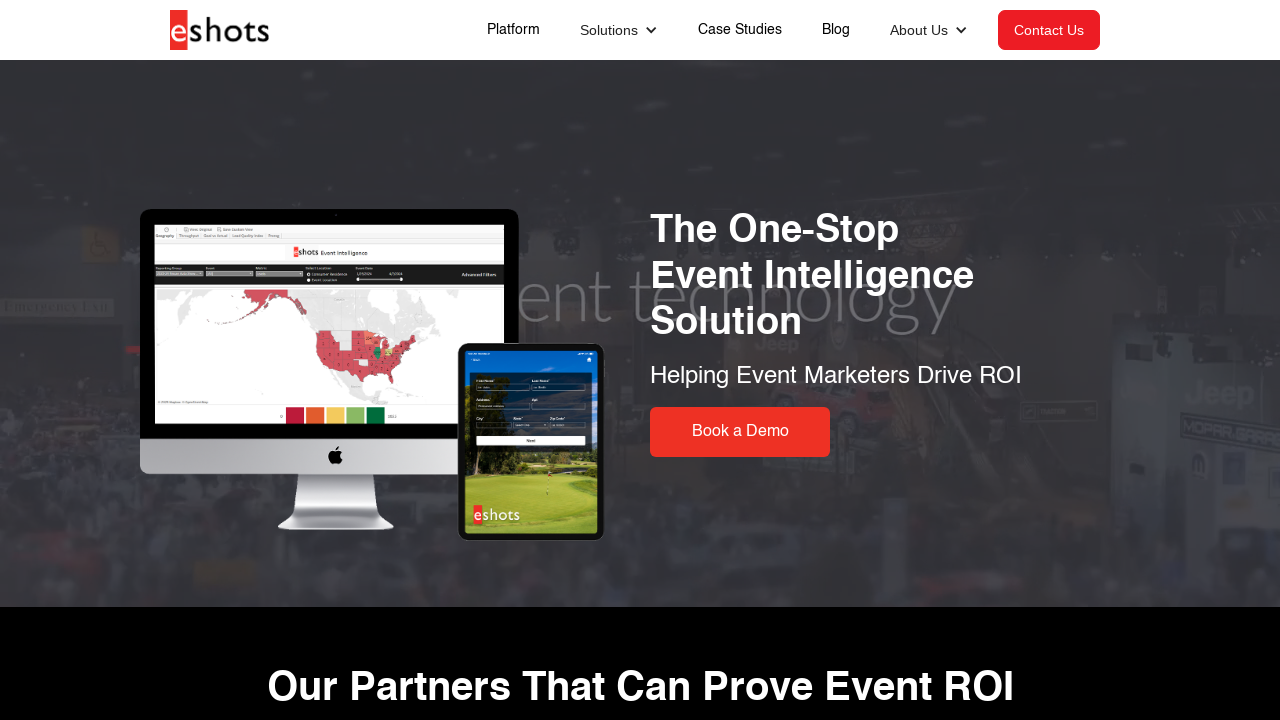

Retrieved all links with href attributes from the page
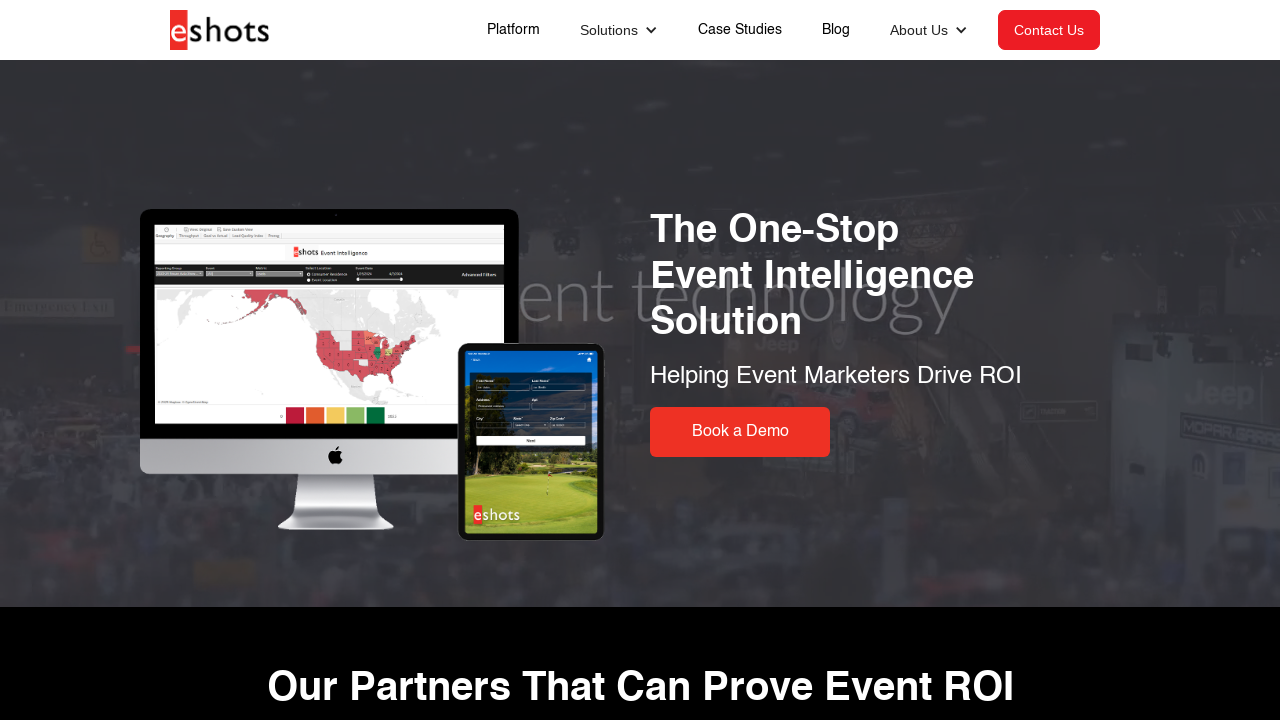

Verified that 27 links are present on the homepage
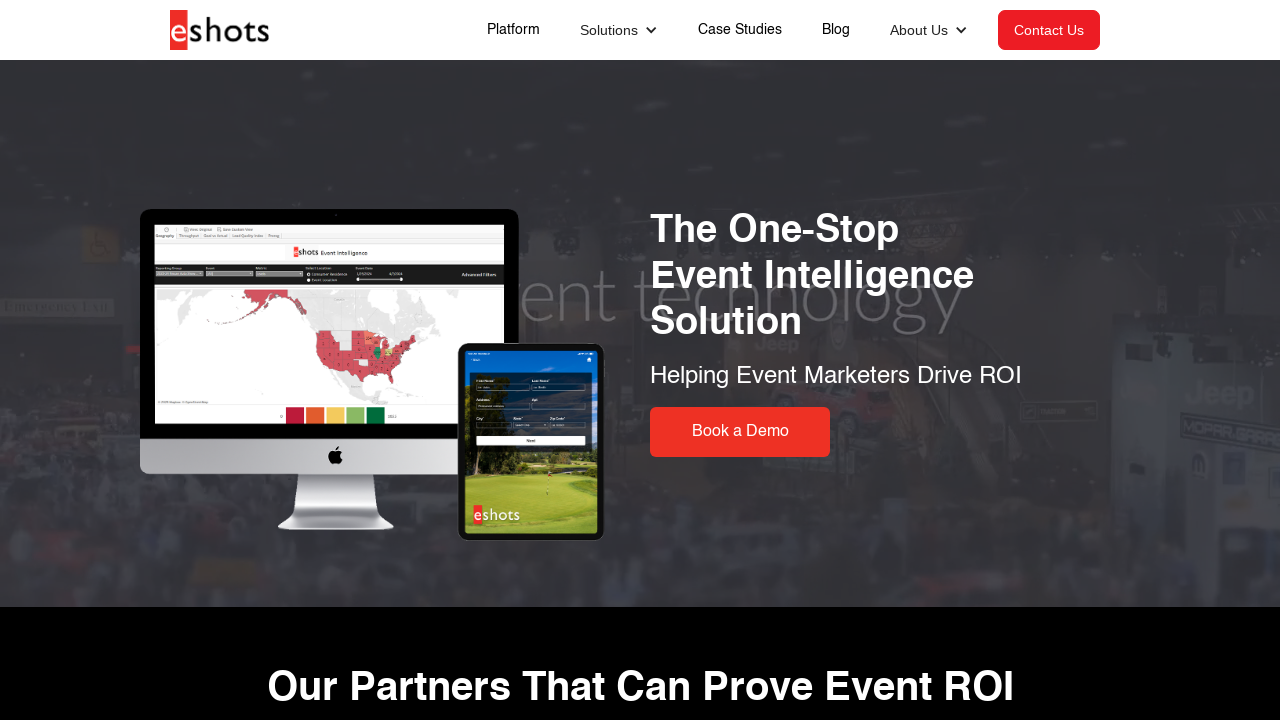

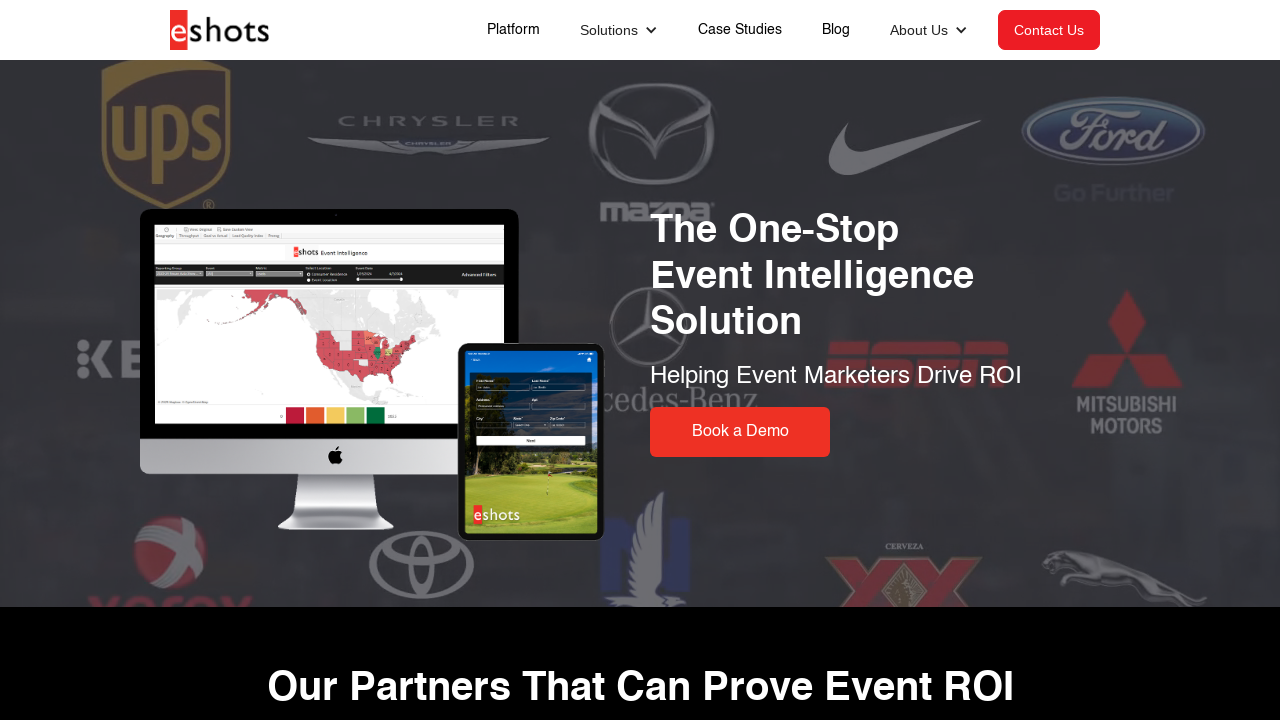